Navigates to AccuWeather forecast page for Kurla West, India and verifies that the current temperature element is displayed on the page.

Starting URL: https://www.accuweather.com/en/in/kurla-west/3352451/weather-forecast/3352451?current=true

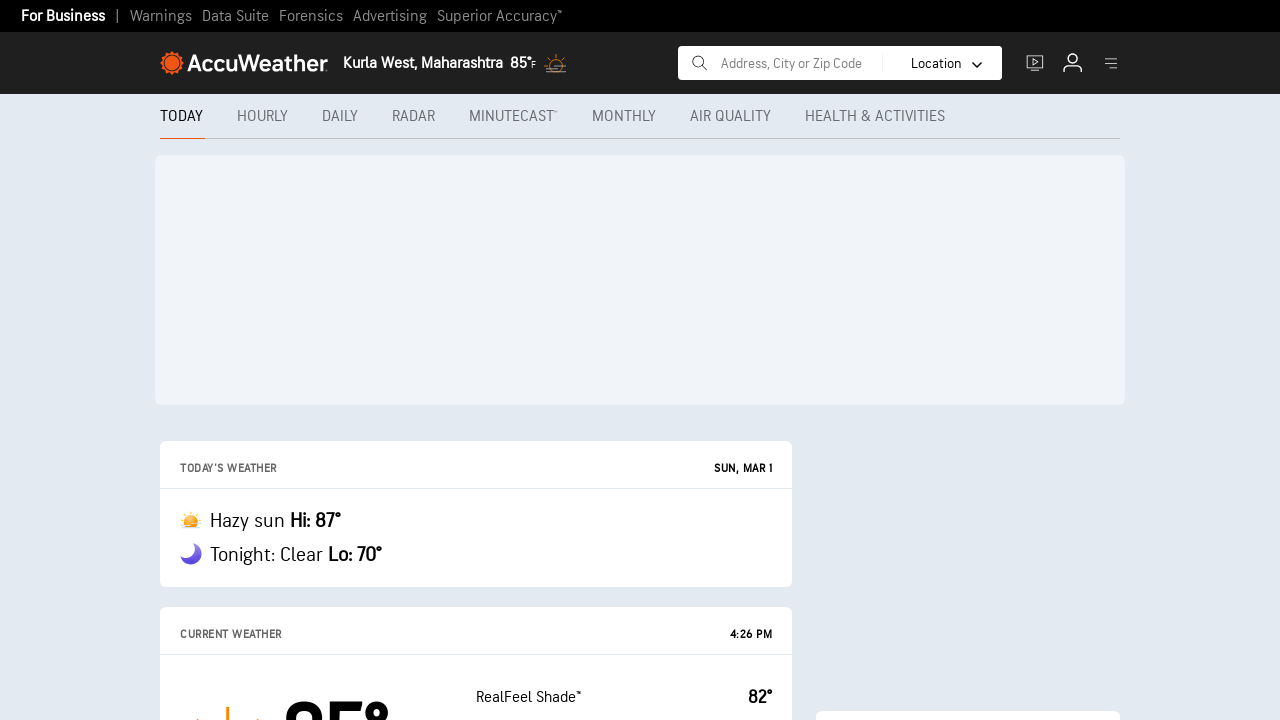

Navigated to AccuWeather forecast page for Kurla West, India
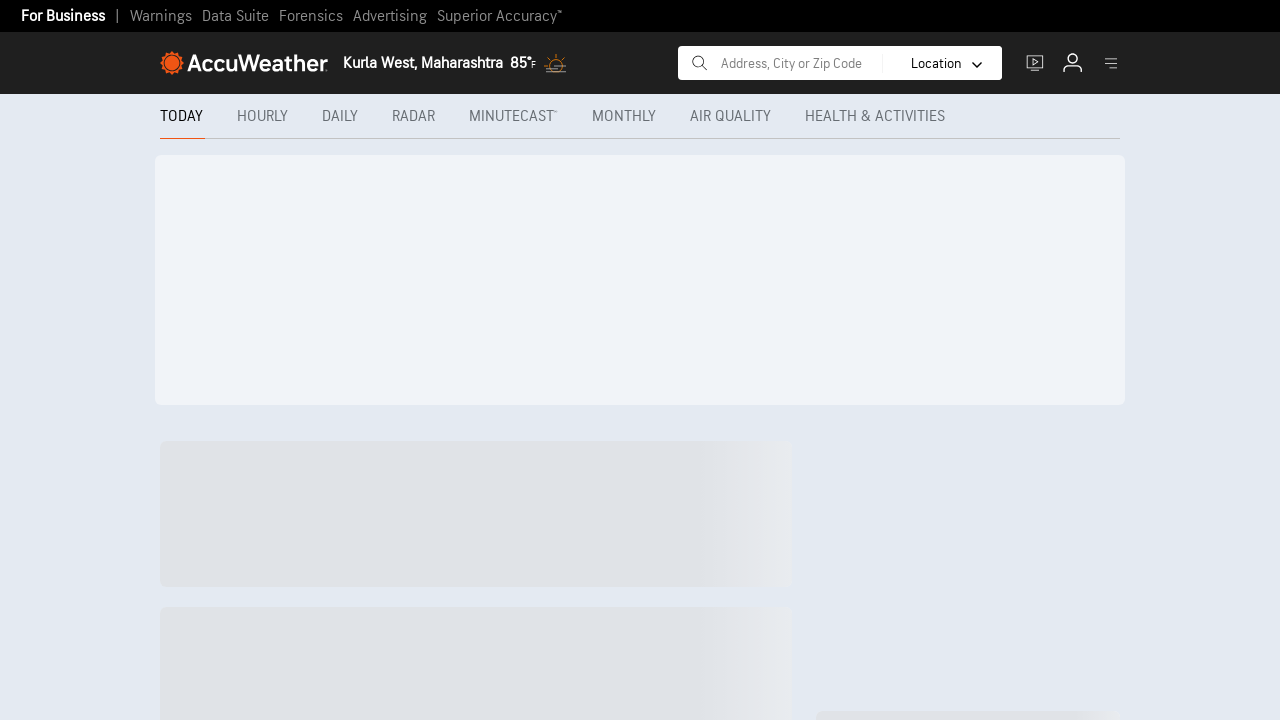

Current weather card body element is now visible
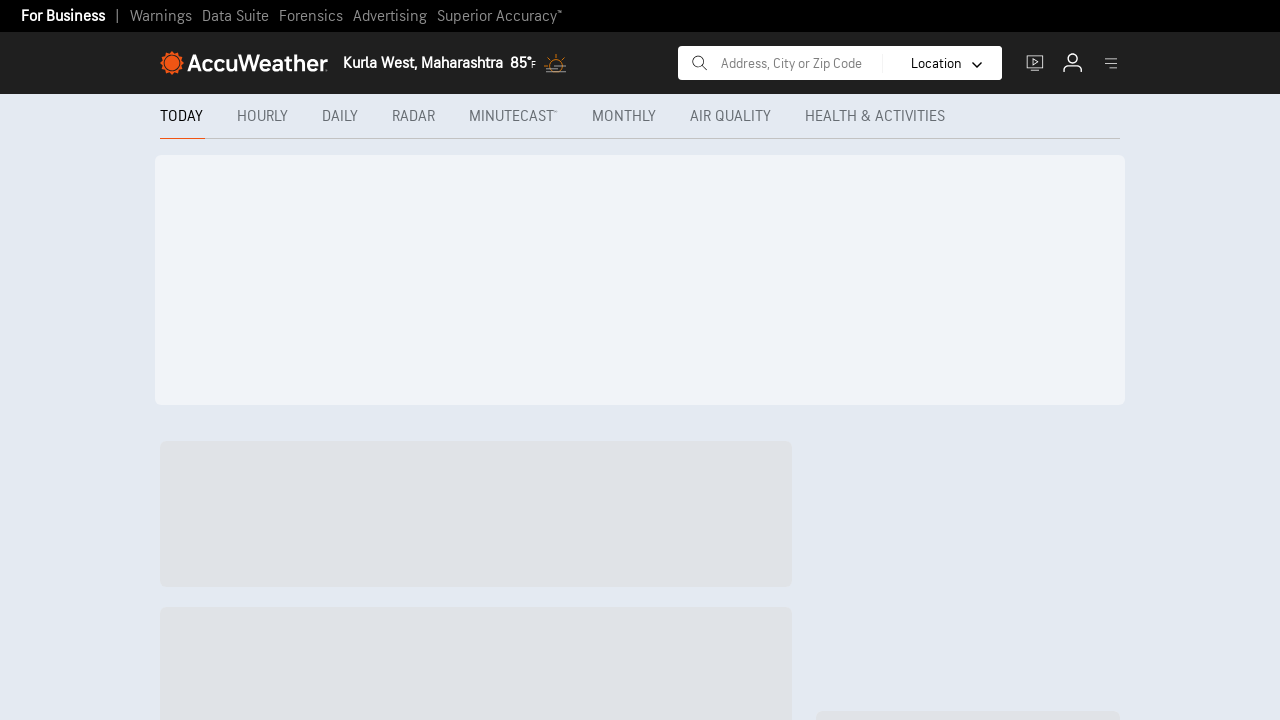

Temperature container element is present and verified on the page
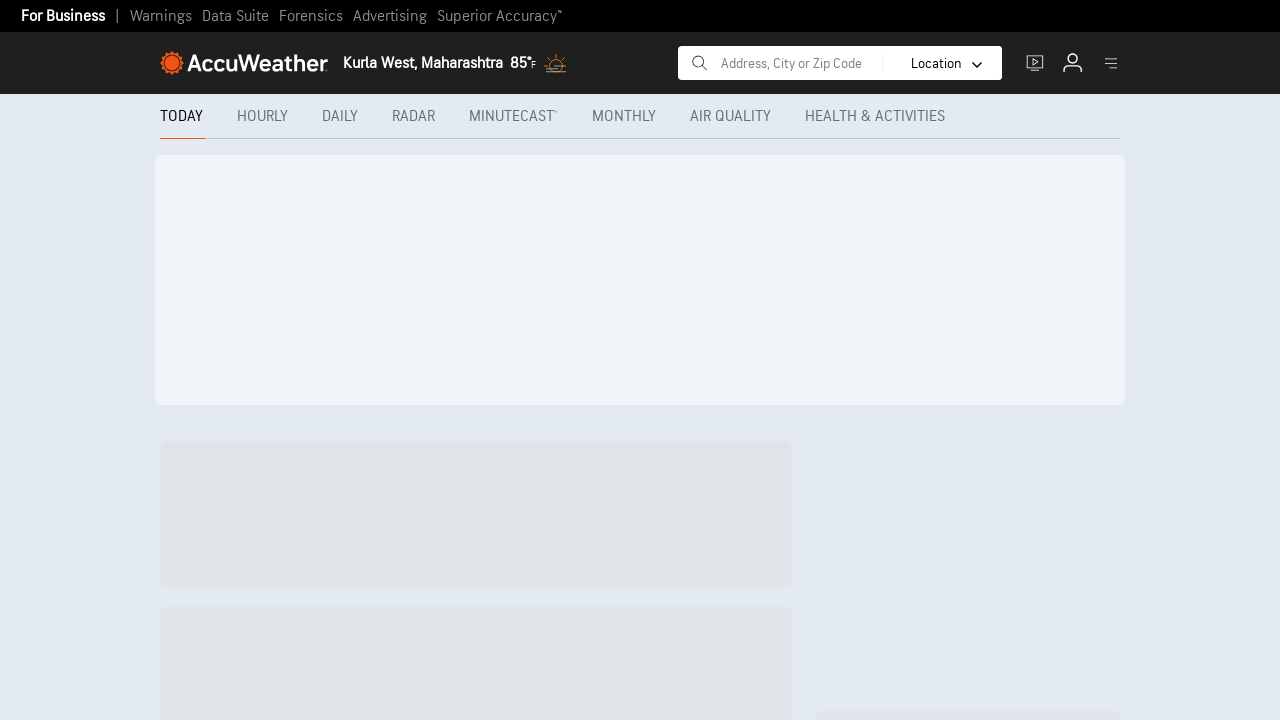

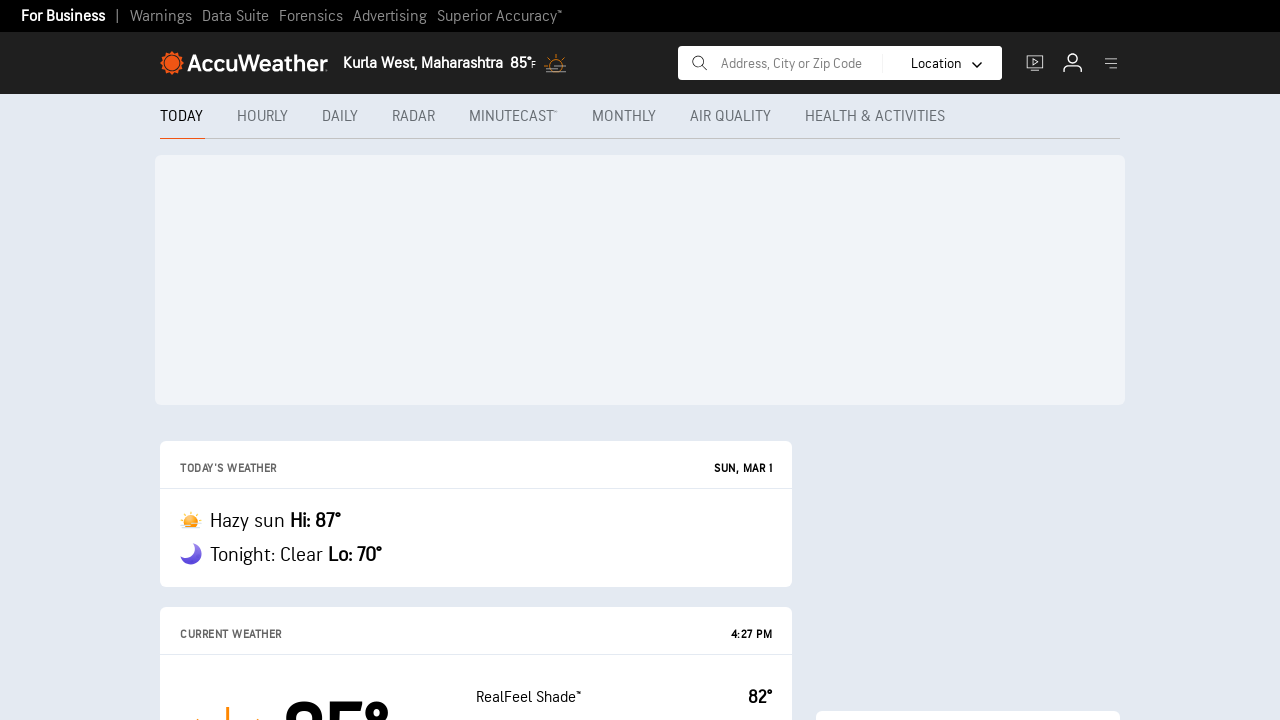